Tests drag and drop functionality by dragging a football element to two different drop zones and verifying the drop was successful

Starting URL: https://v1.training-support.net/selenium/drag-drop

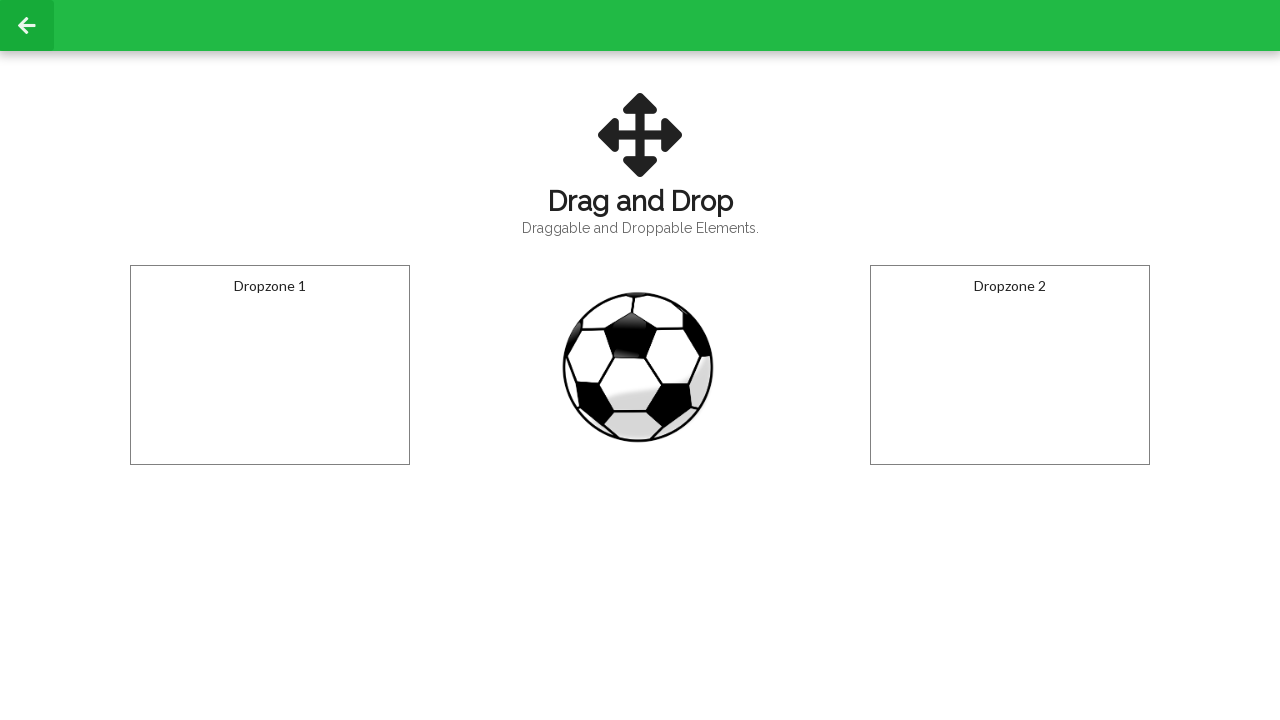

Located the draggable football element
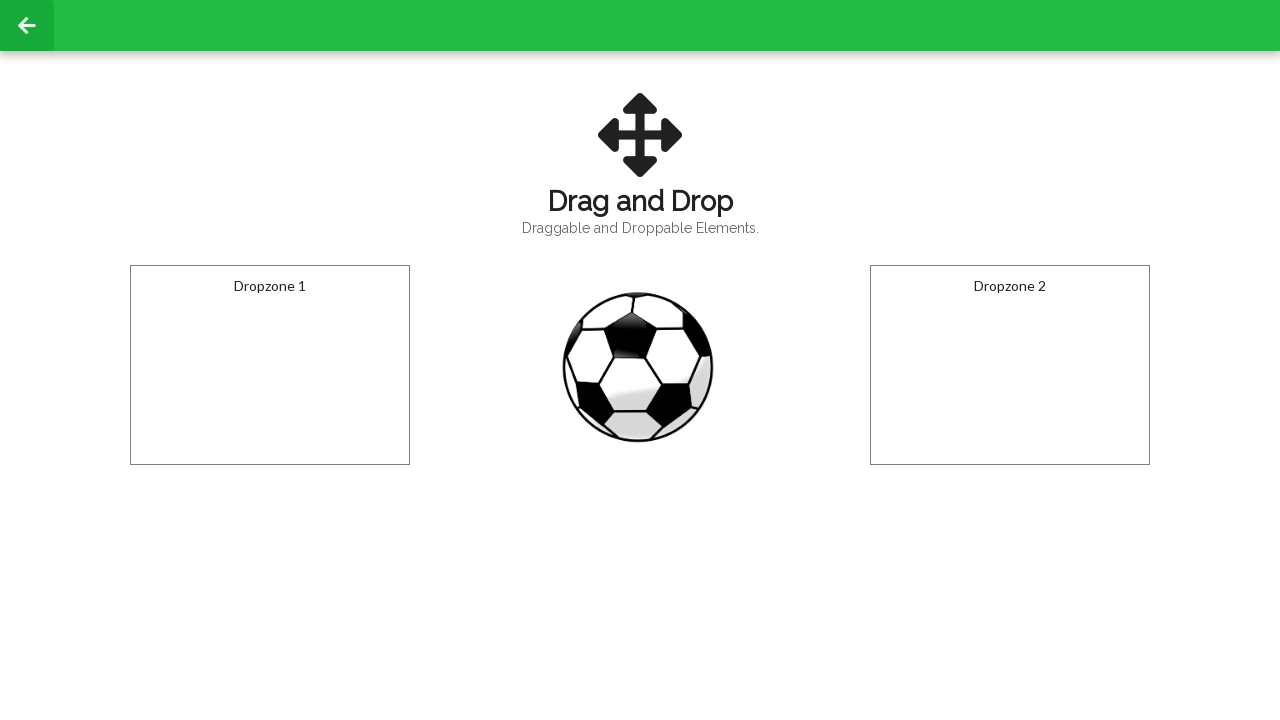

Located the first drop zone
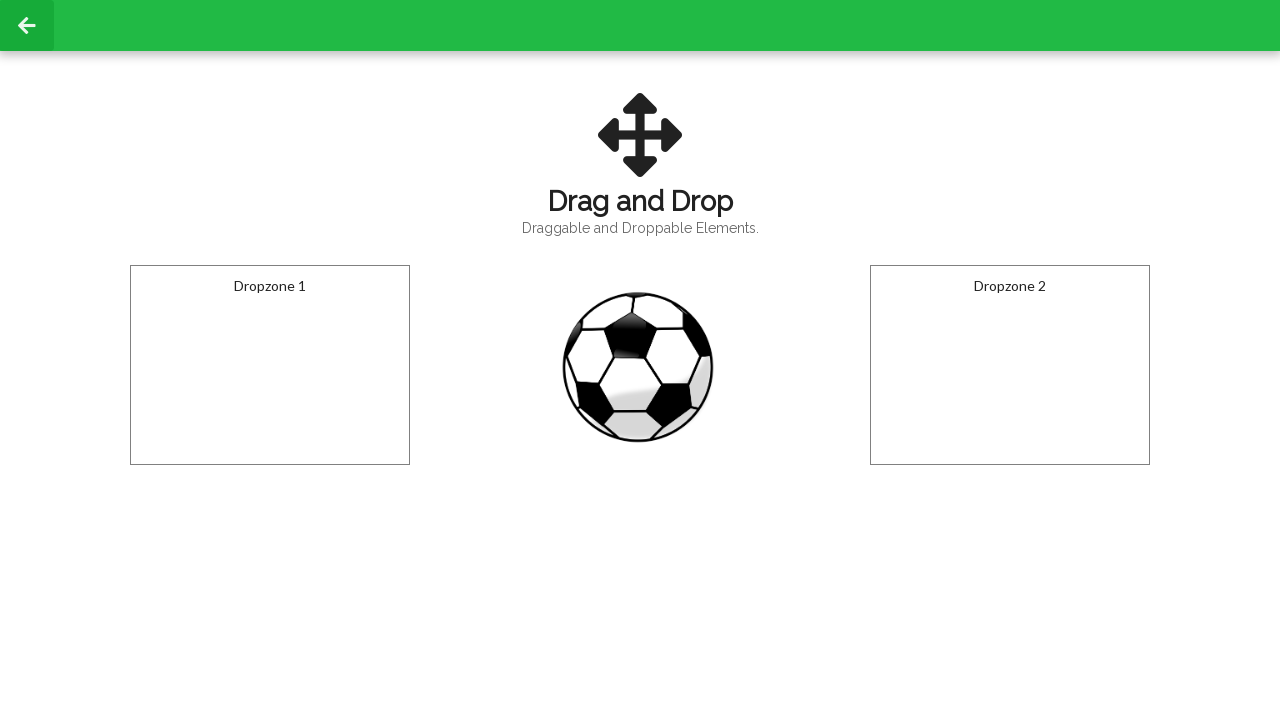

Located the second drop zone
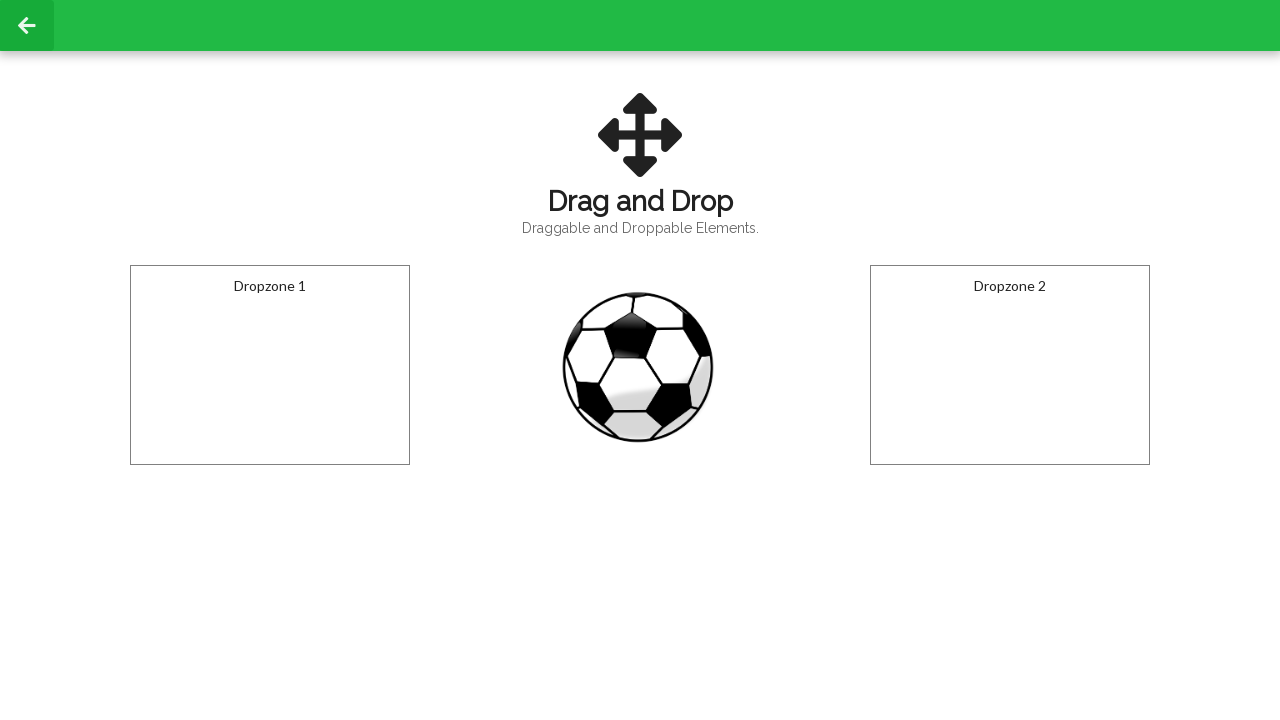

Dragged football to first drop zone at (270, 365)
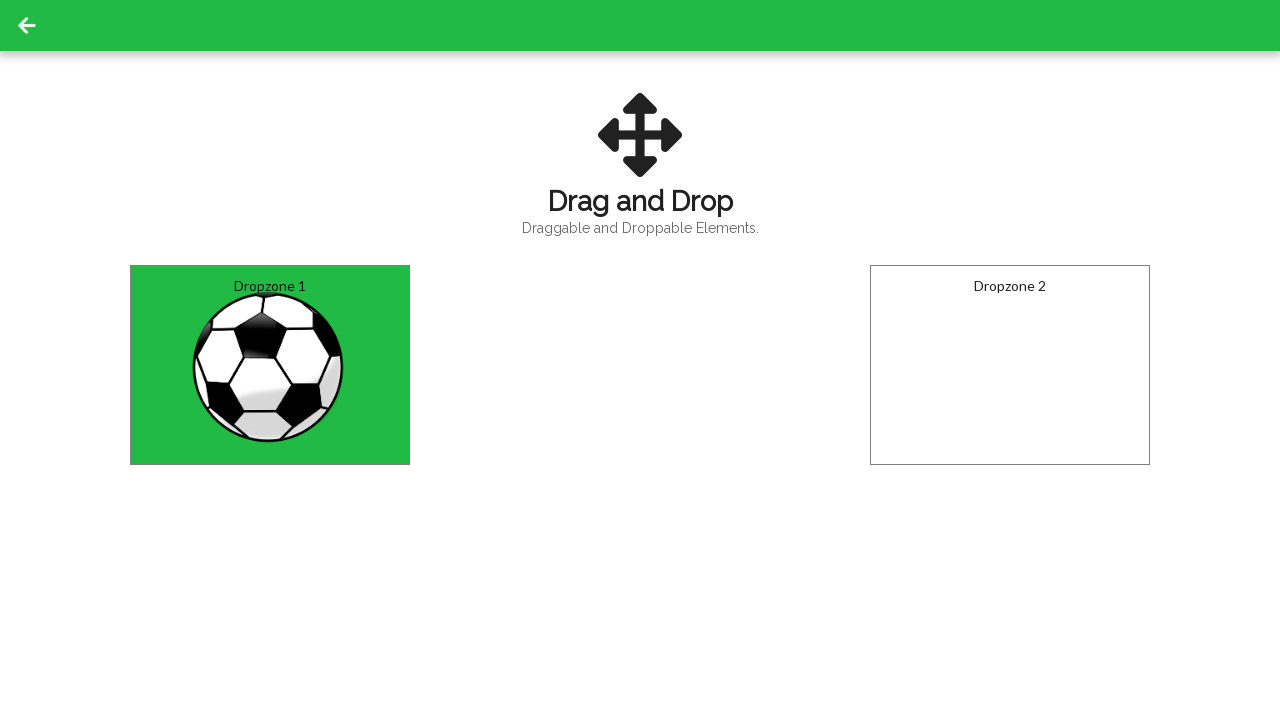

Verified successful drop in first zone - 'Dropped!' message appeared
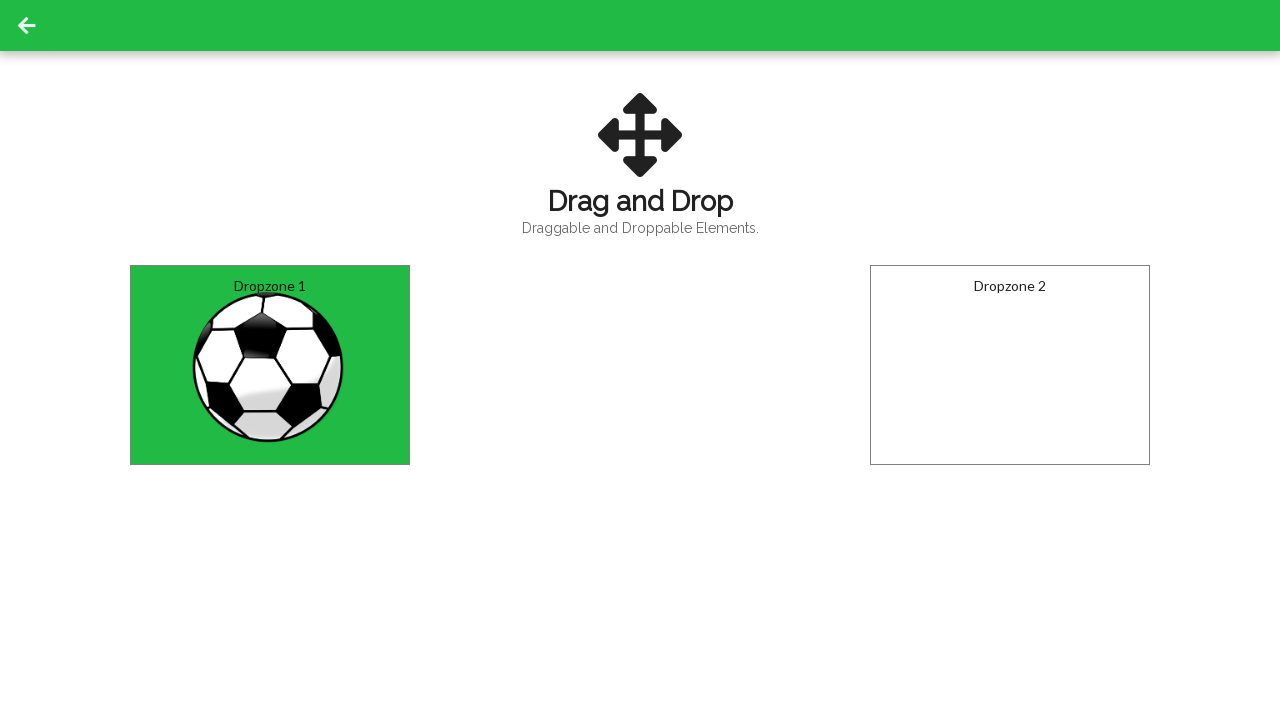

Dragged football to second drop zone at (1010, 365)
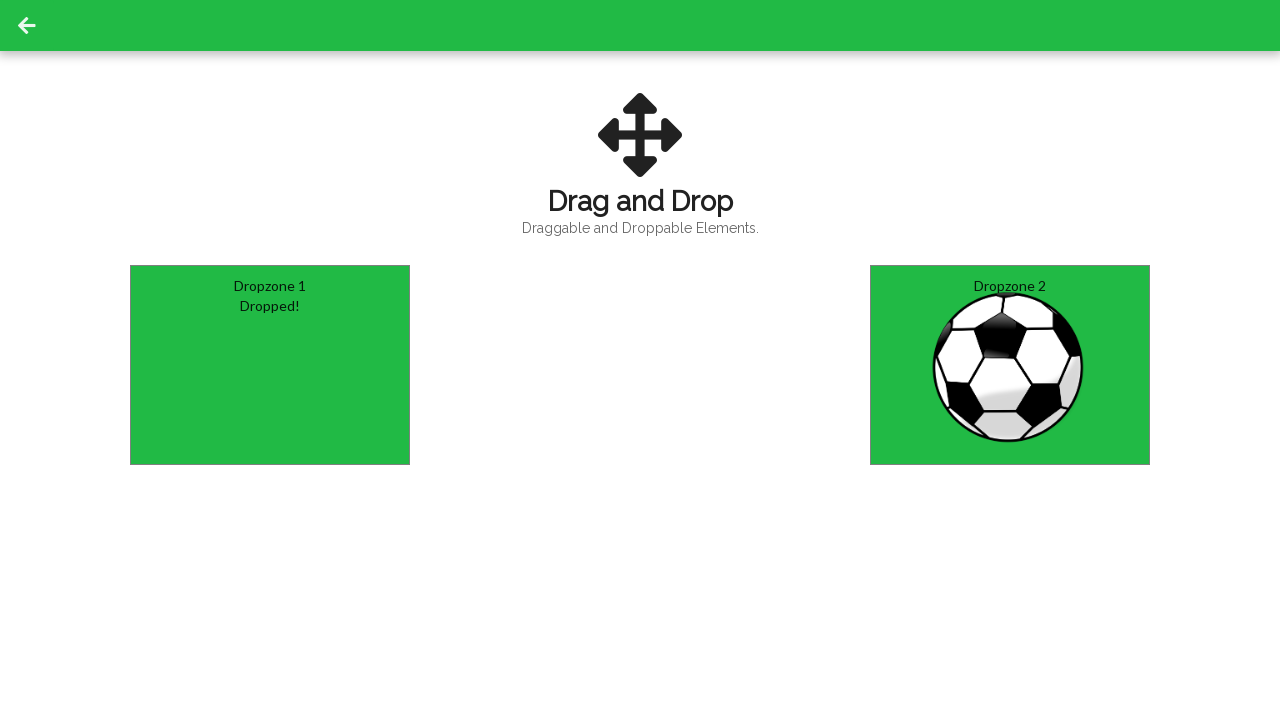

Verified successful drop in second zone - 'Dropped!' message appeared
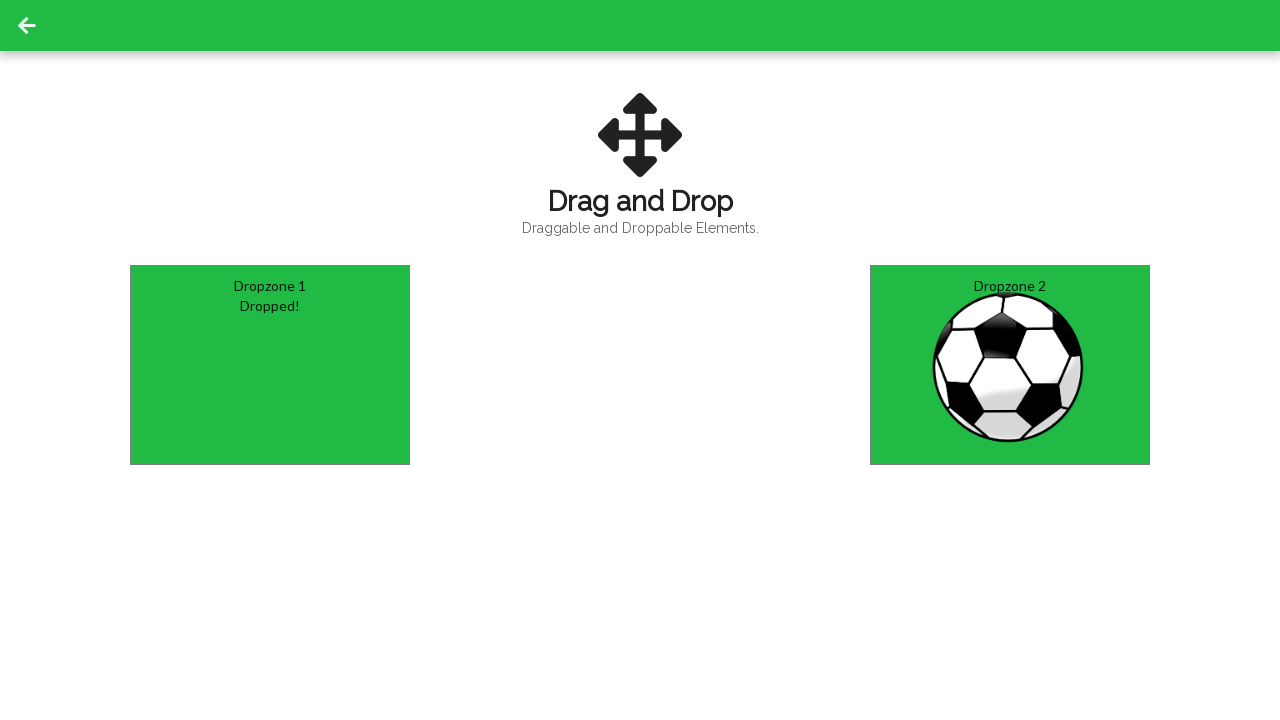

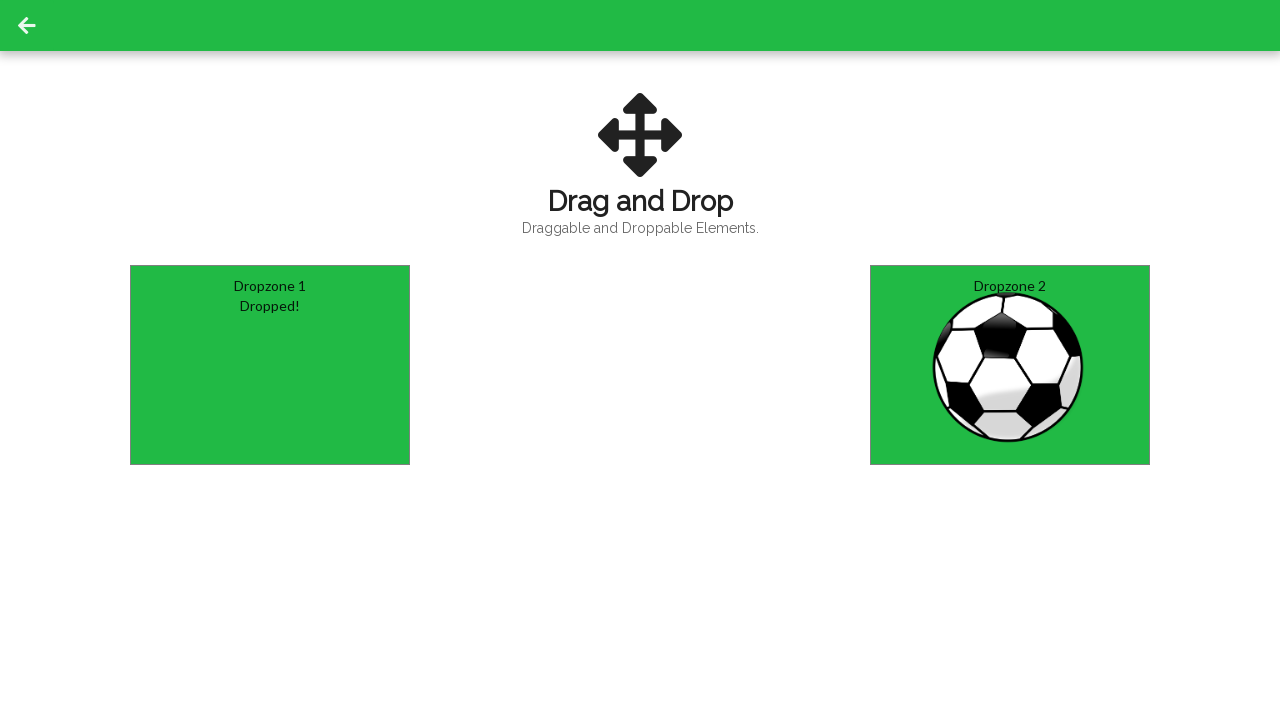